Searches for "phone" and verifies that products are found in the search results

Starting URL: https://www.testotomasyonu.com

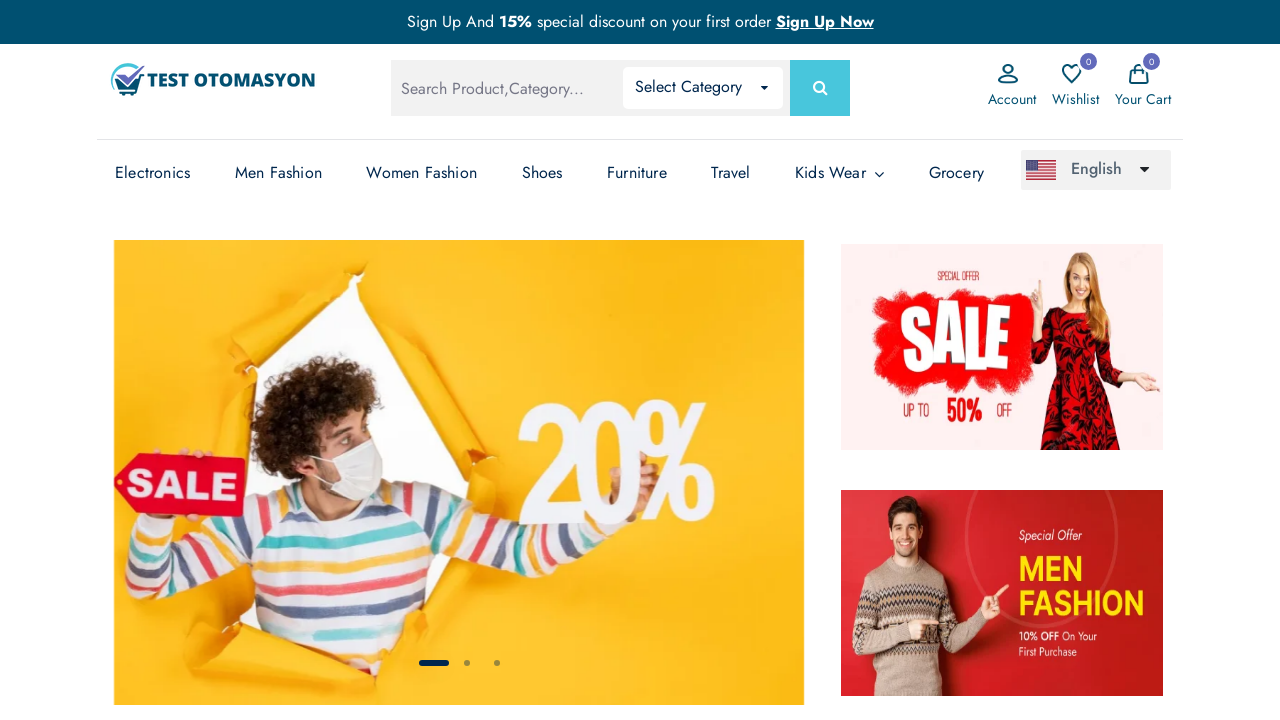

Filled search field with 'phone' on #global-search
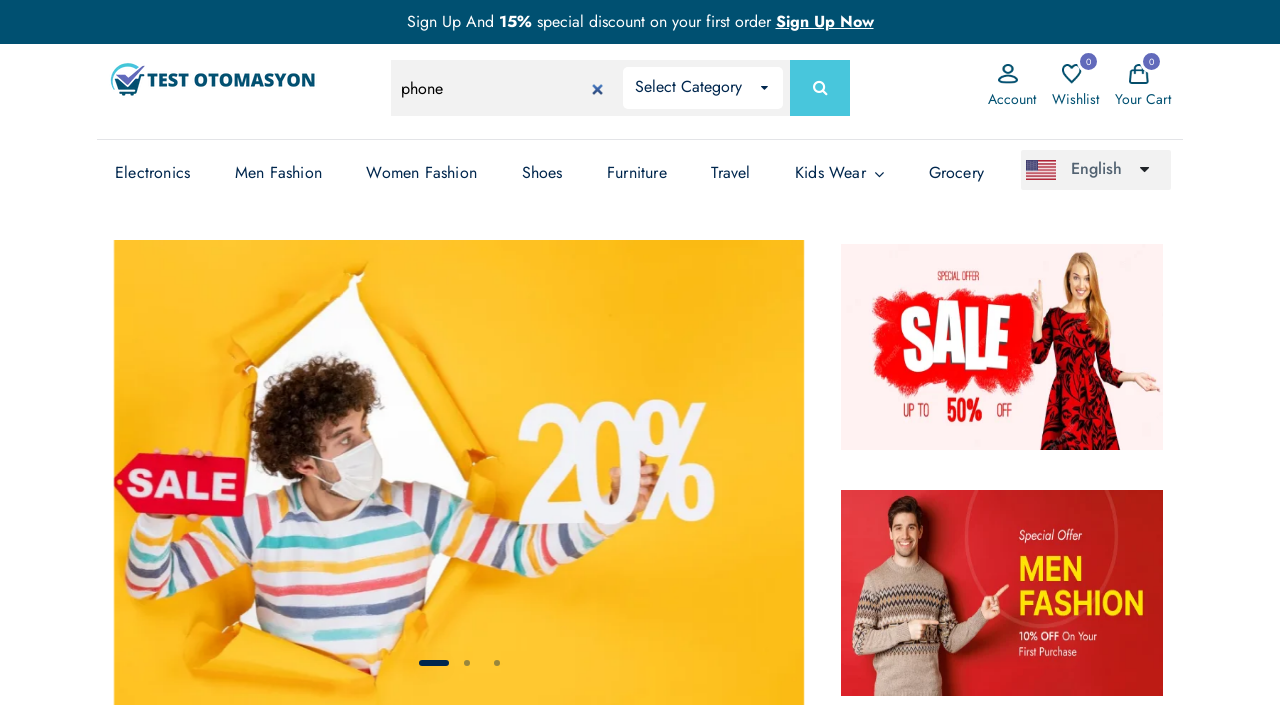

Pressed Enter to submit search for 'phone' on #global-search
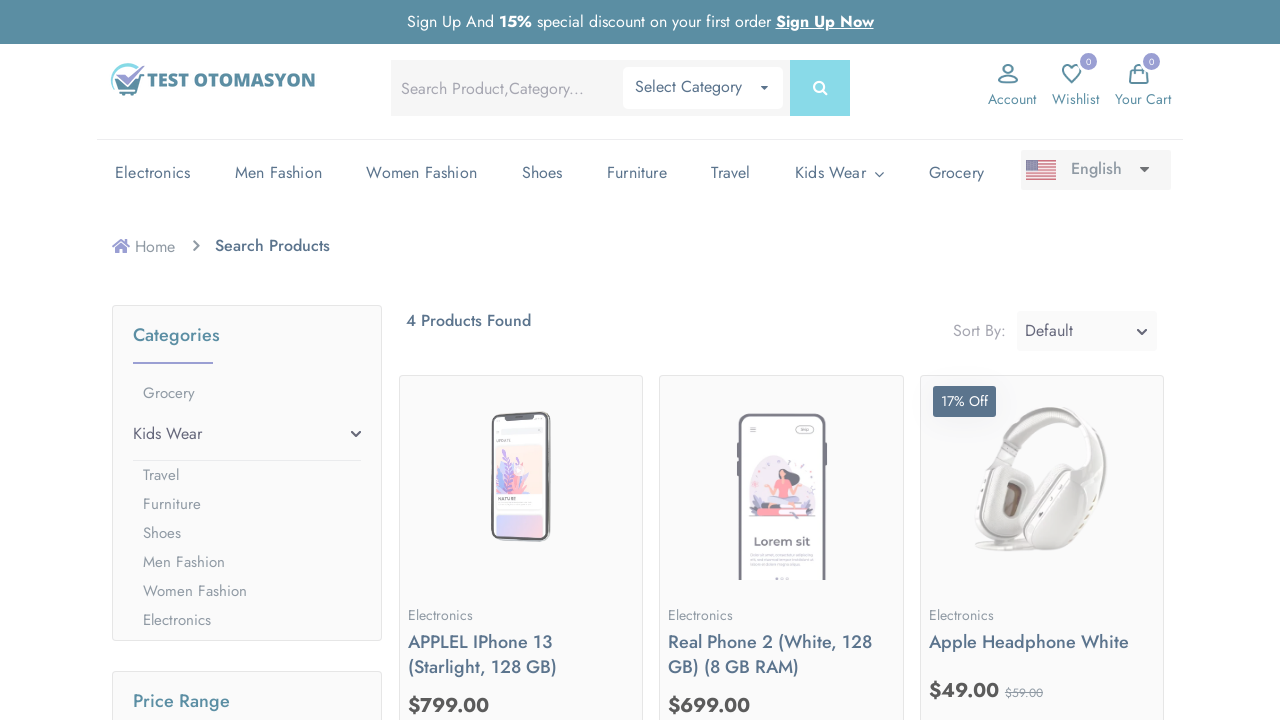

Search results loaded with product images
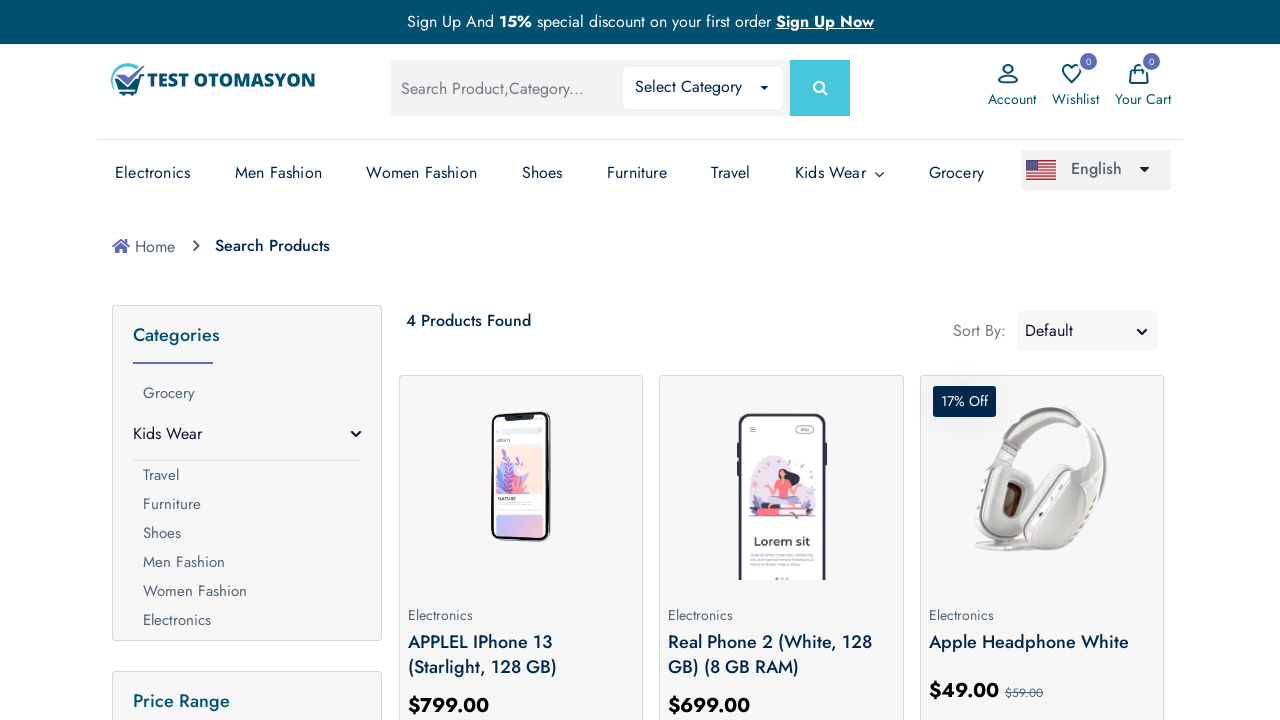

Located 4 product elements
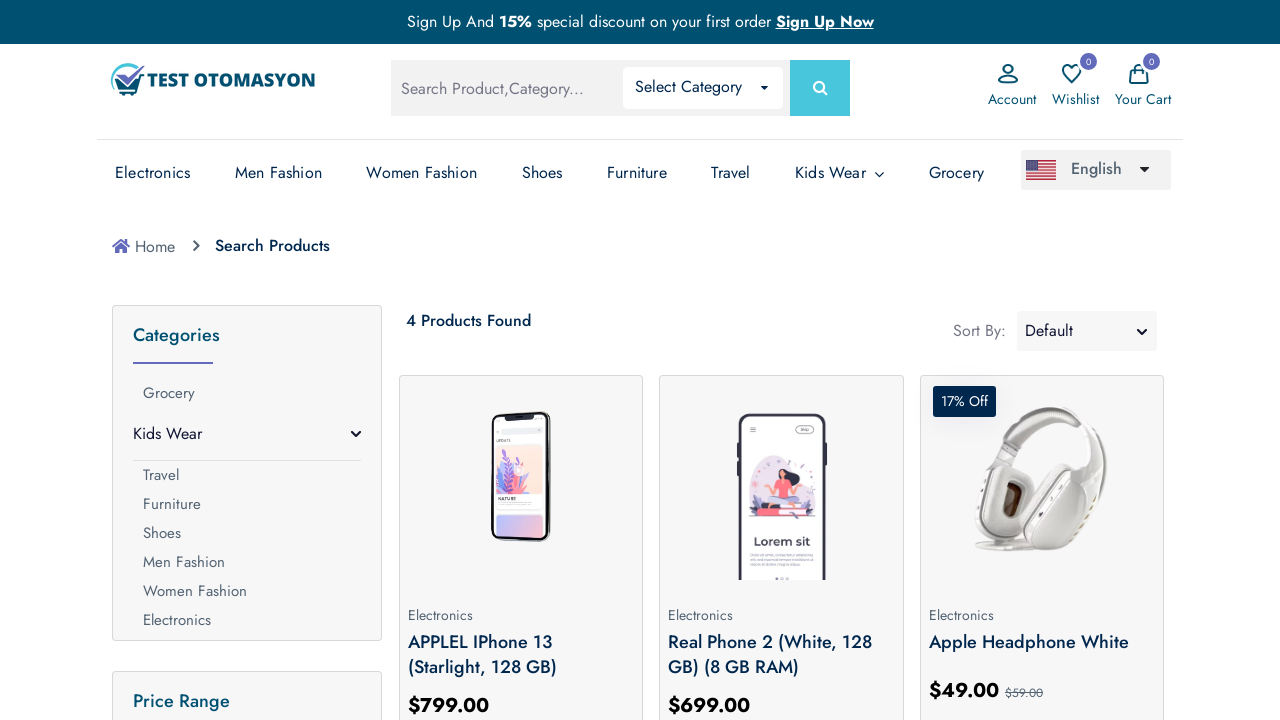

Verified that products were found in search results
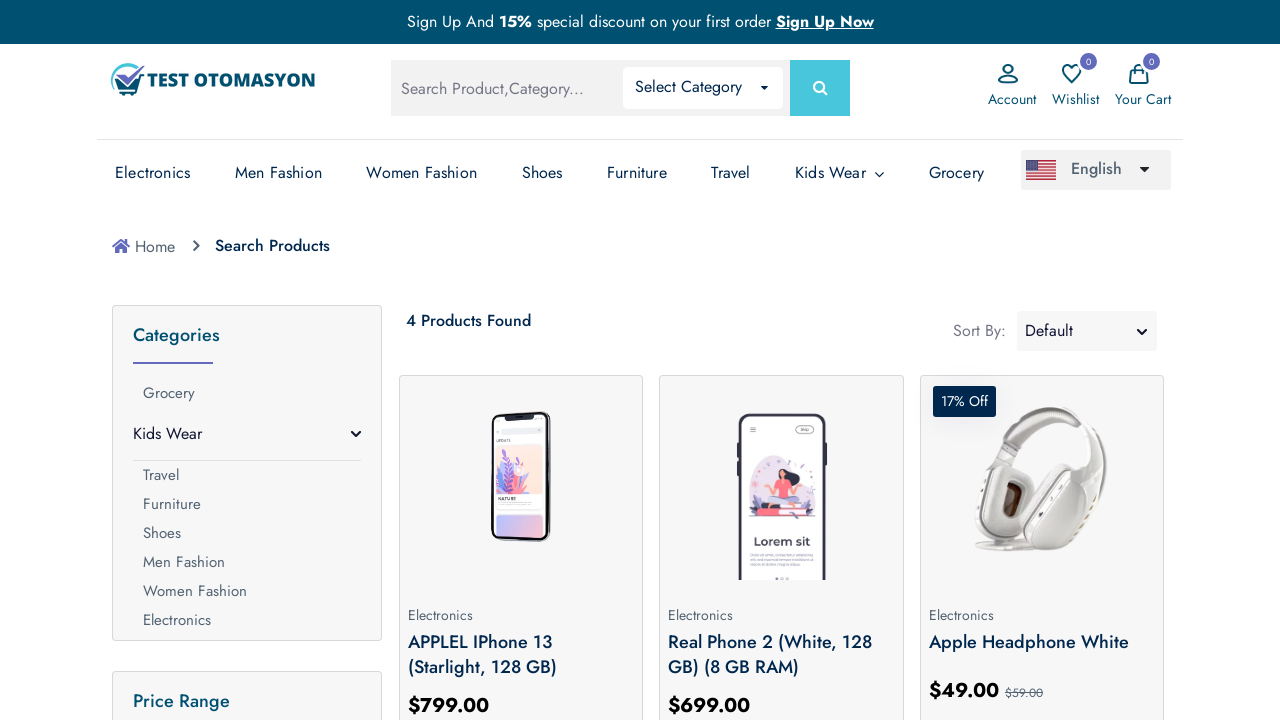

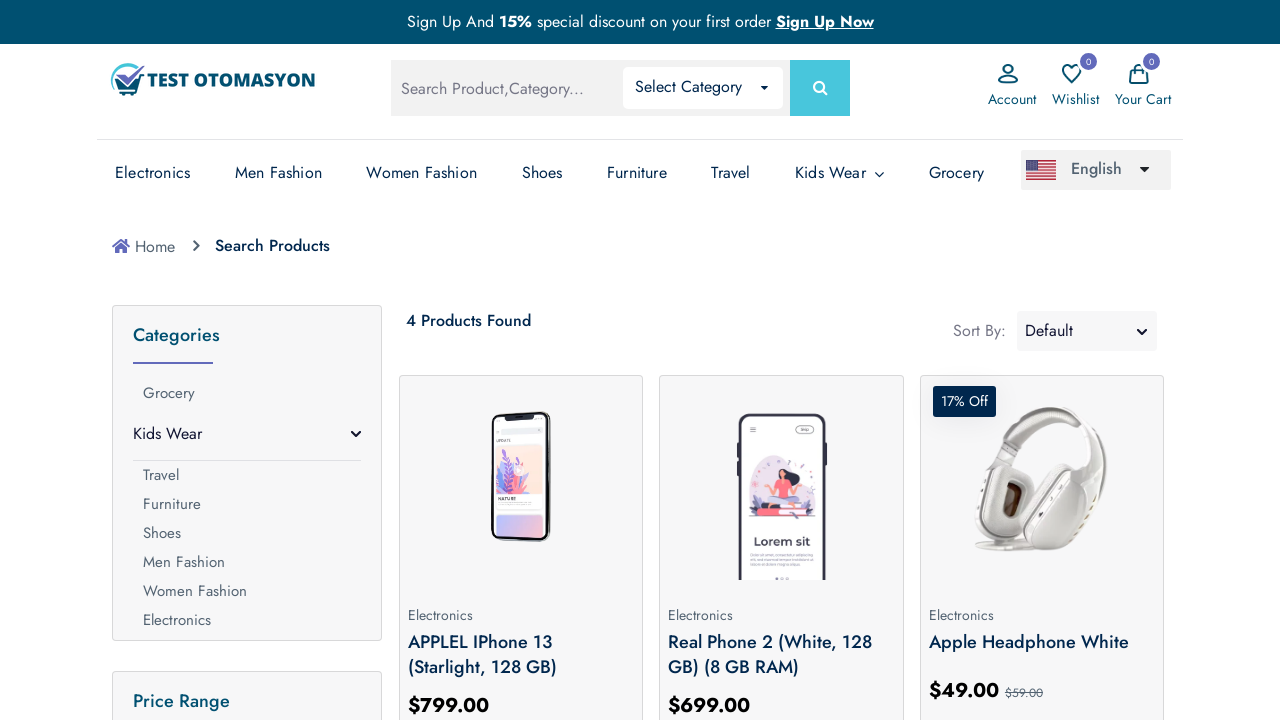